Tests login with wrong credentials and verifies the error message

Starting URL: https://codility-frontend-prod.s3.amazonaws.com/media/task_static/qa_login_page/9a83bda125cd7398f9f482a3d6d45ea4/static/attachments/reference_page.html

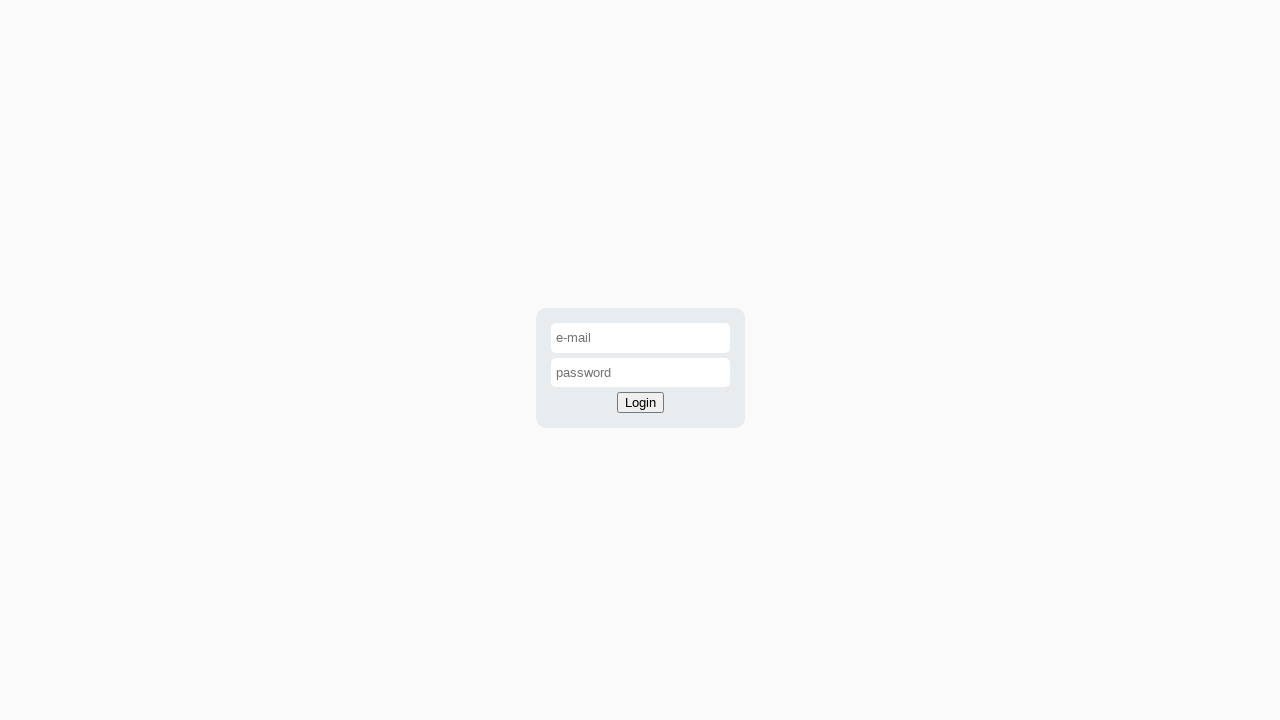

Filled email field with unknown email 'unknown@codility.com' on #email-input
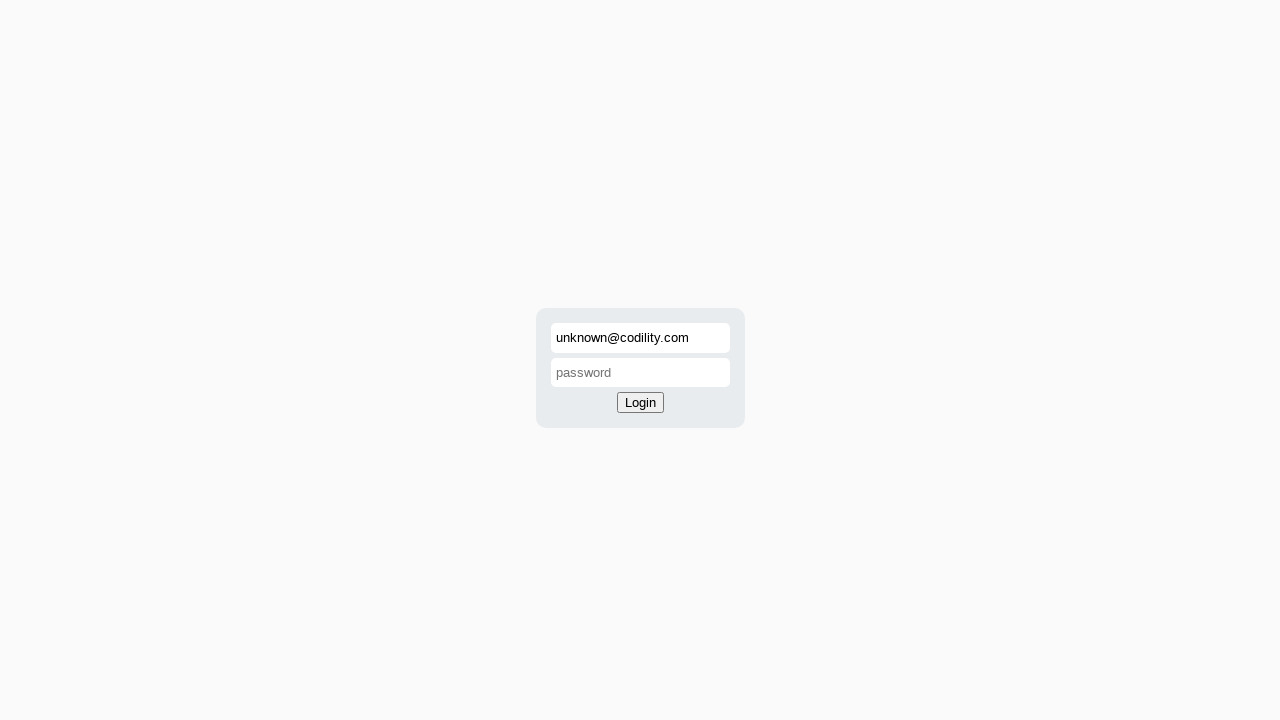

Filled password field with 'password' on #password-input
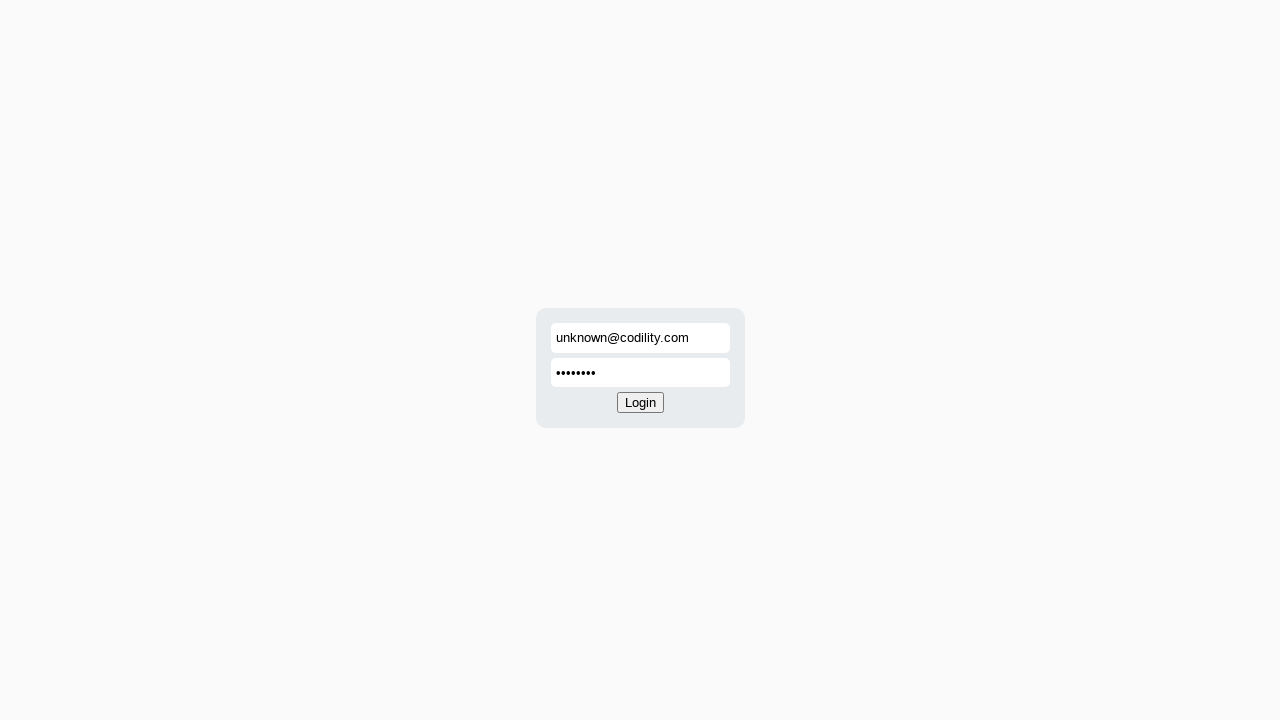

Clicked login button at (640, 403) on #login-button
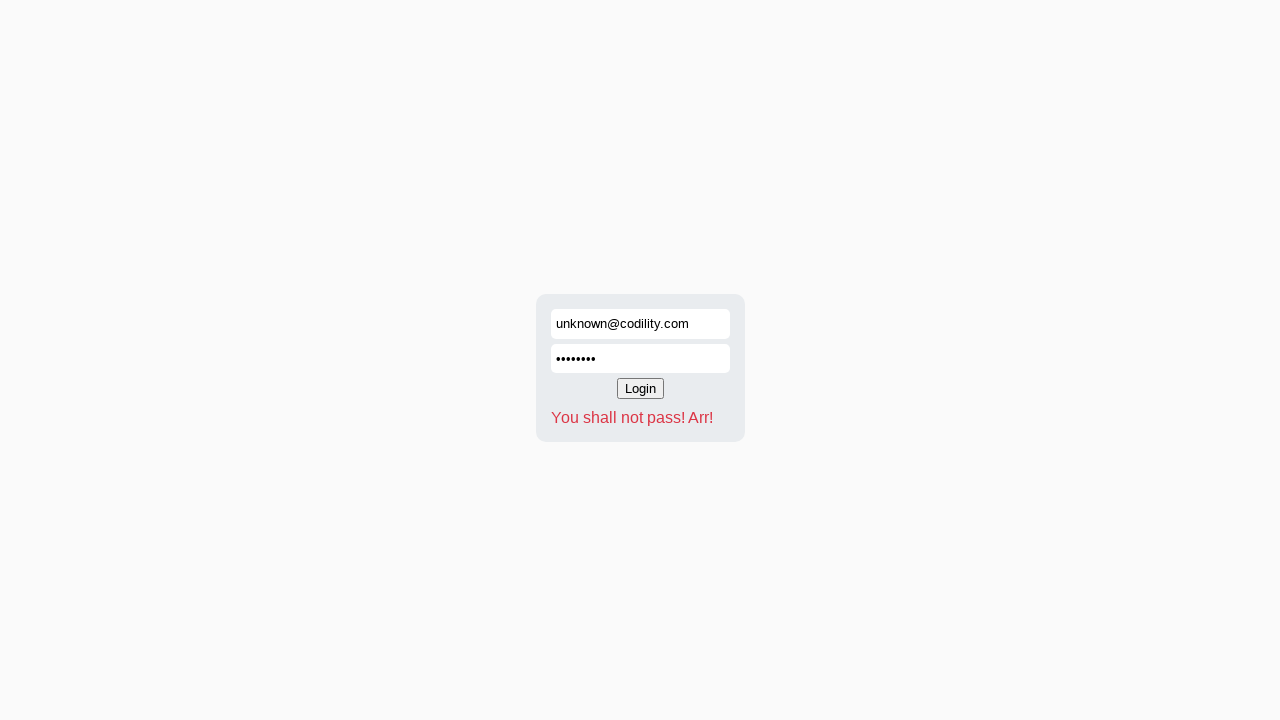

Waited for error message to appear
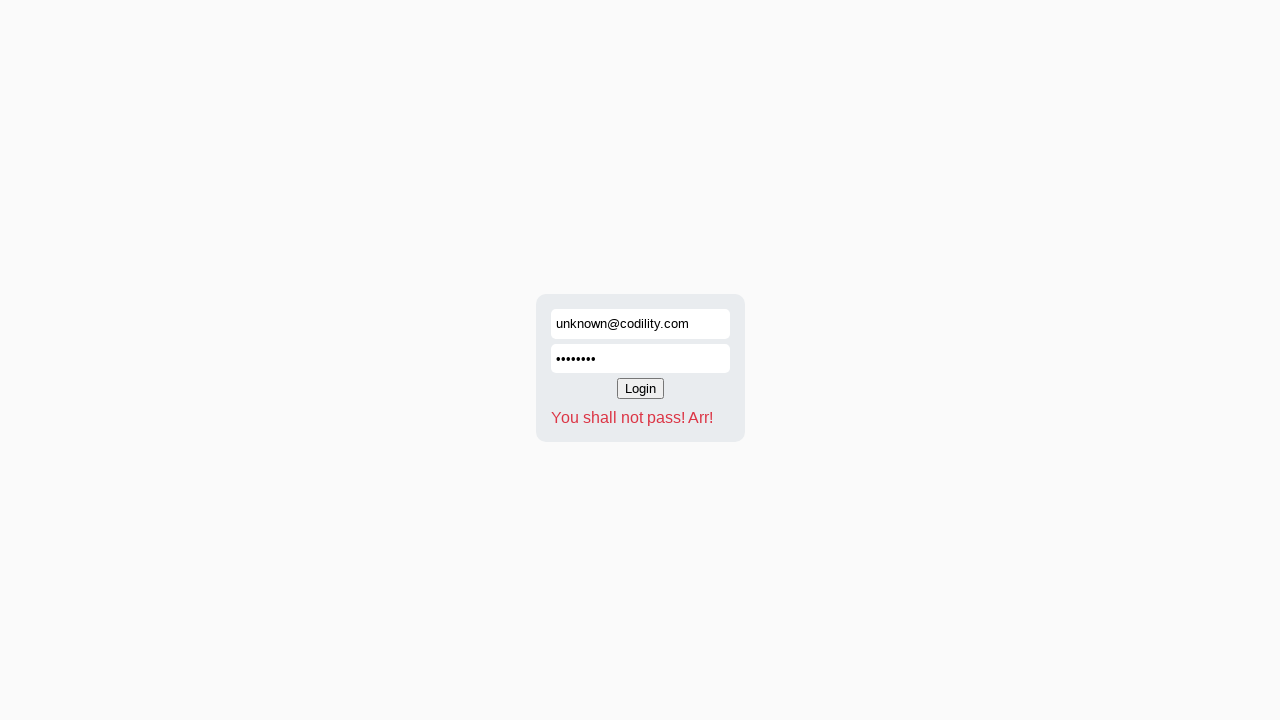

Verified error message displays 'You shall not pass! Arr!'
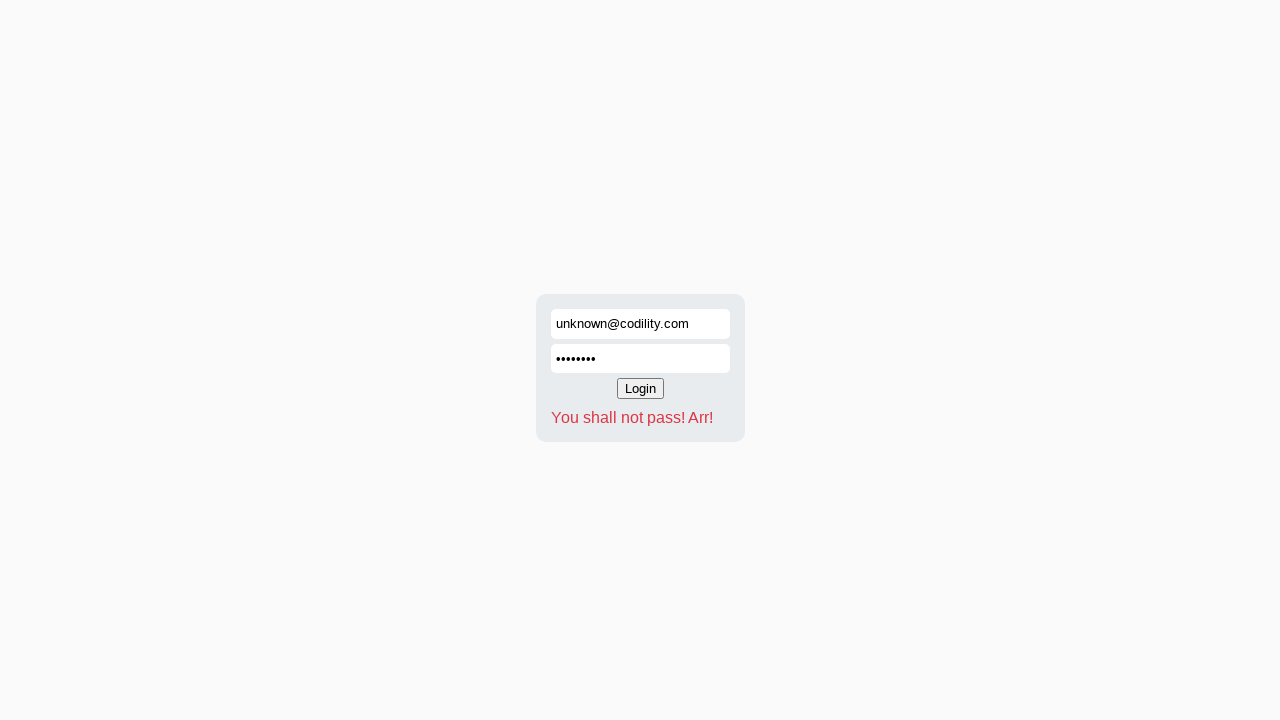

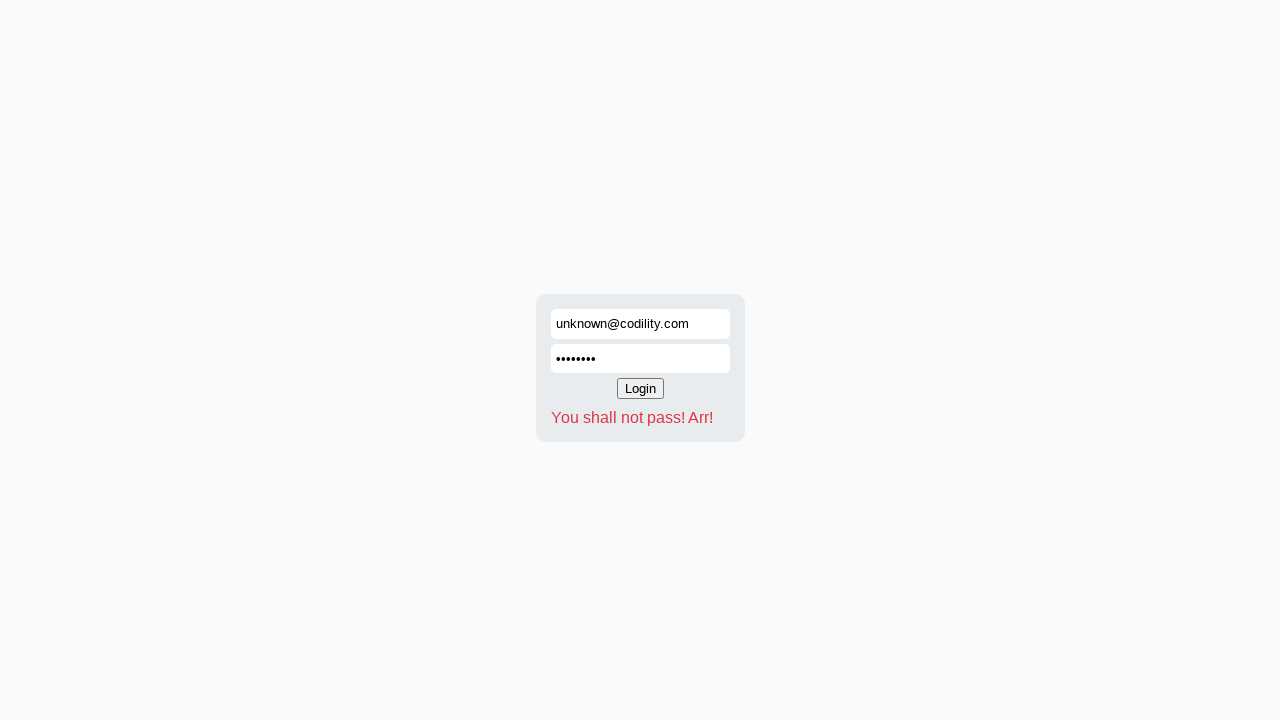